Demonstrates CSS selector usage by filling form fields on a practice page using different CSS selector strategies (ID, class, and attribute selectors)

Starting URL: https://www.hyrtutorials.com/p/css-selectors-practice.html

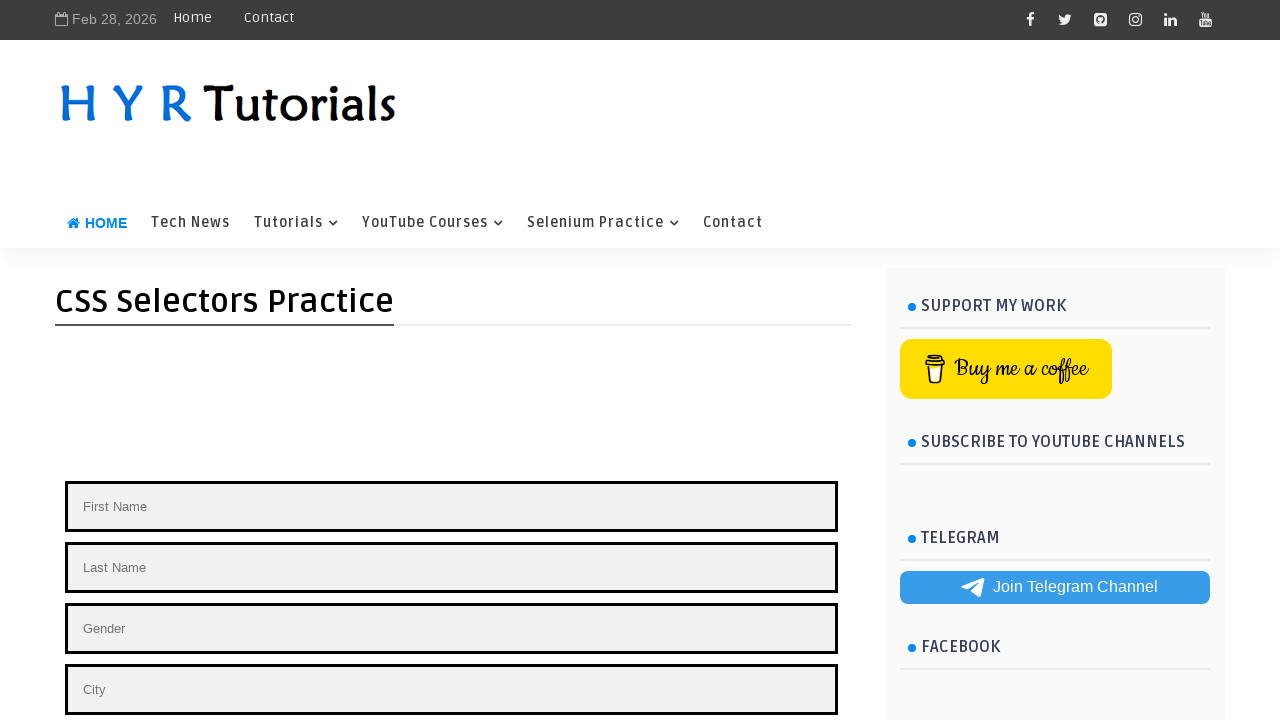

Filled first name field using ID selector with 'mahesh' on input#firstName
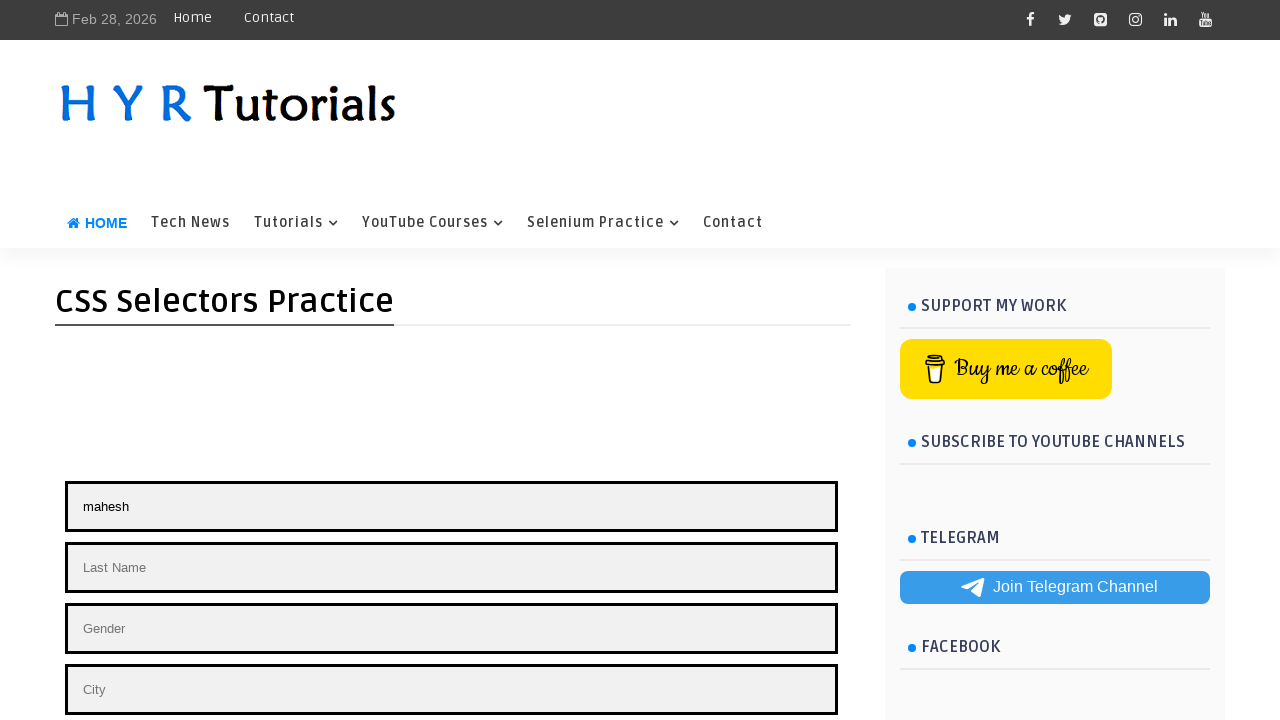

Filled name field using class selector with 'pulapaka' on input.name
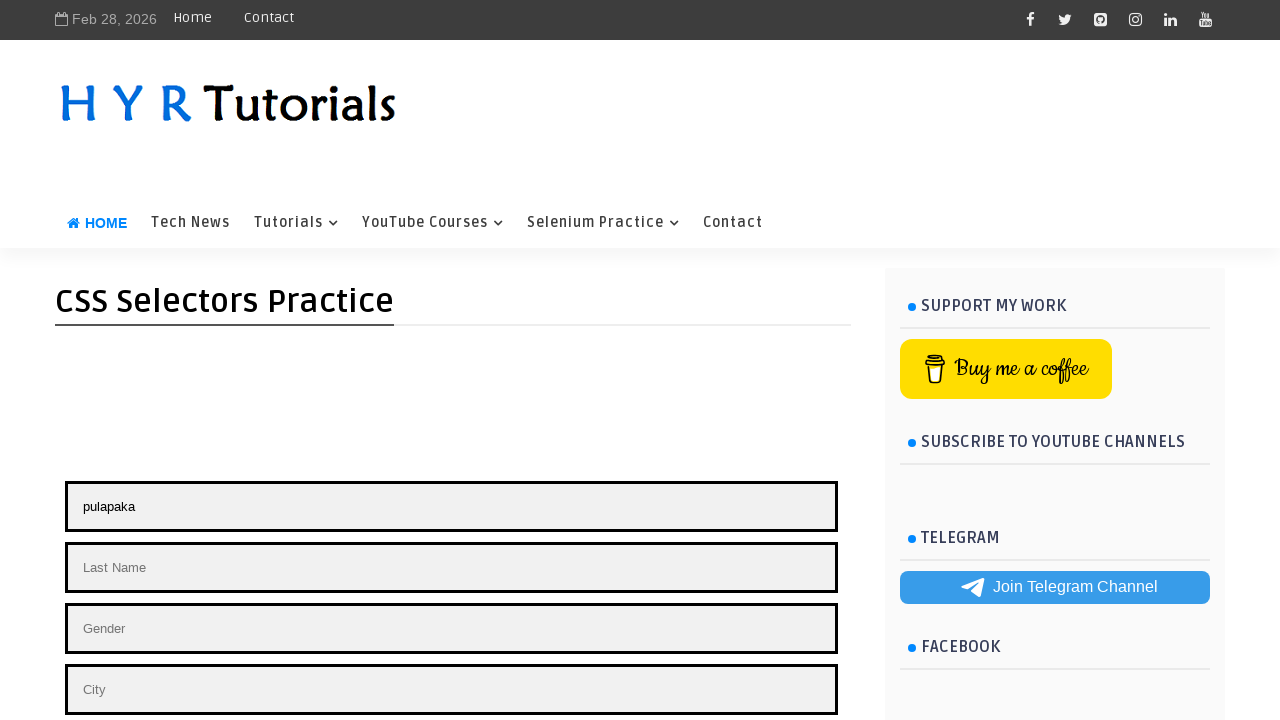

Filled text input field using attribute selector with 'male' on input[type='text']
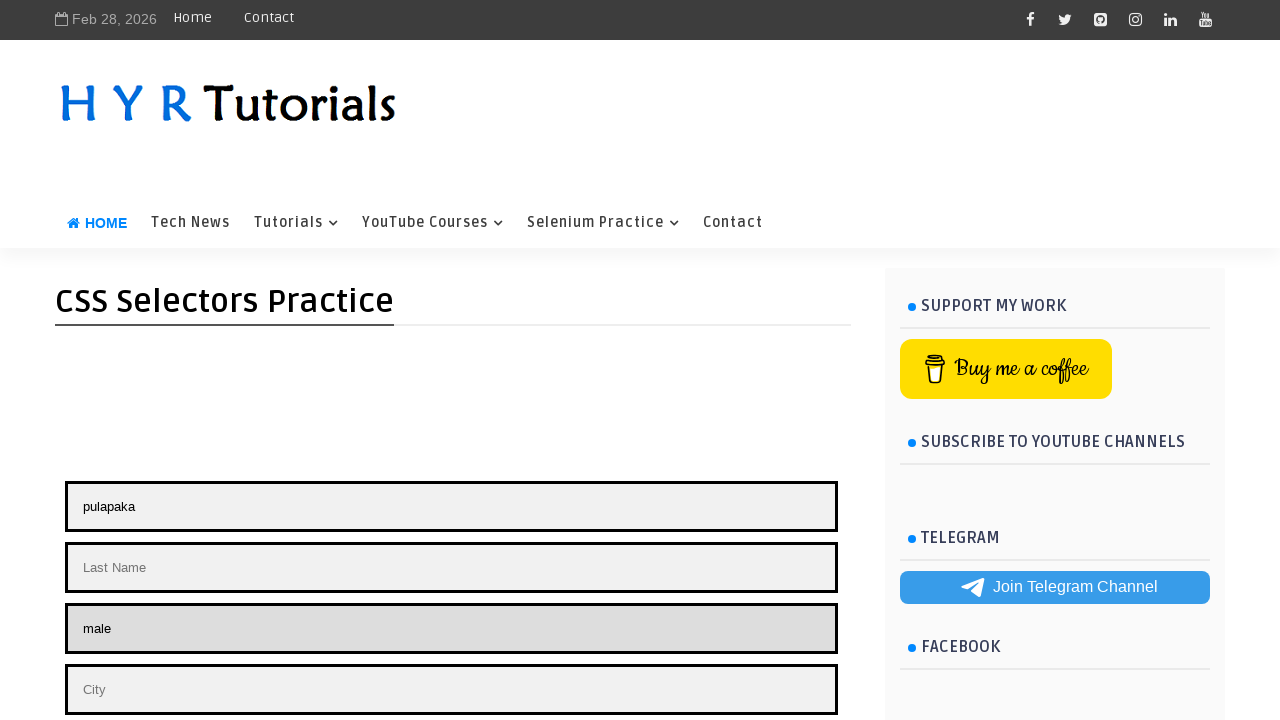

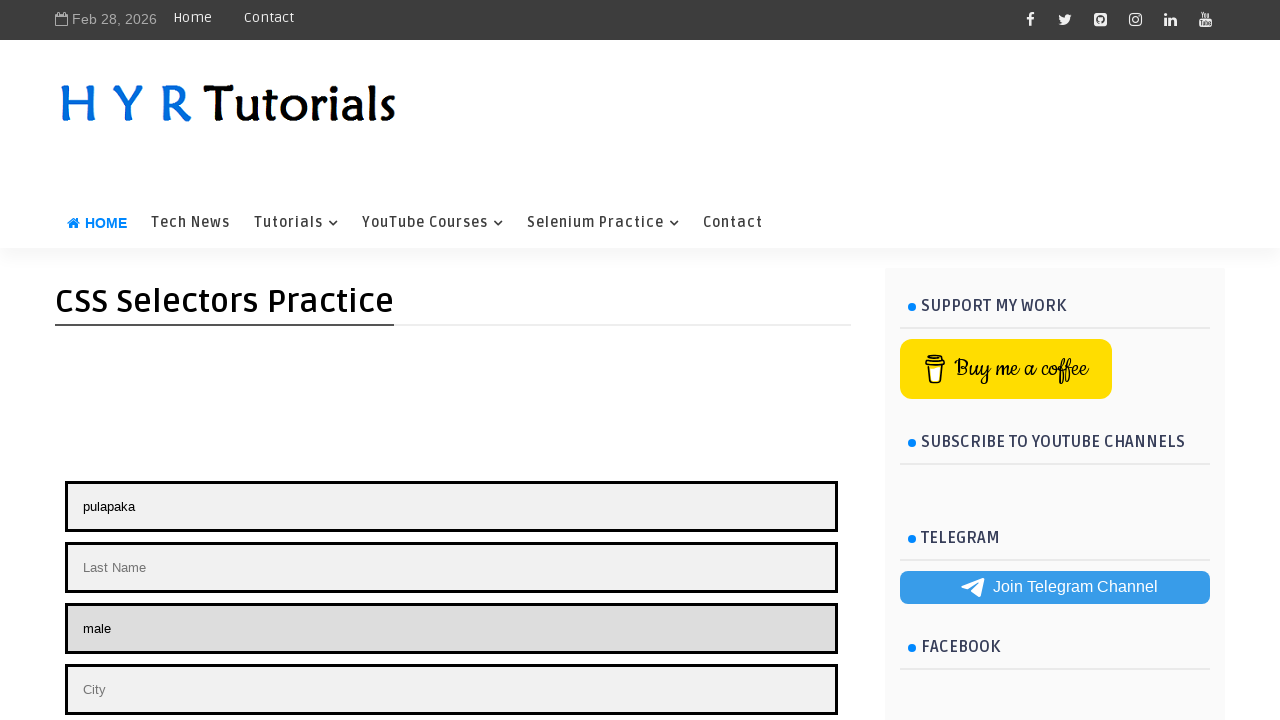